Tests a time tracking dashboard by clicking through Daily, Weekly, and Monthly view options and verifying that the dashboard updates accordingly with the correct hours displayed.

Starting URL: https://time-tracking-dashboard-challenge-sooty.vercel.app/

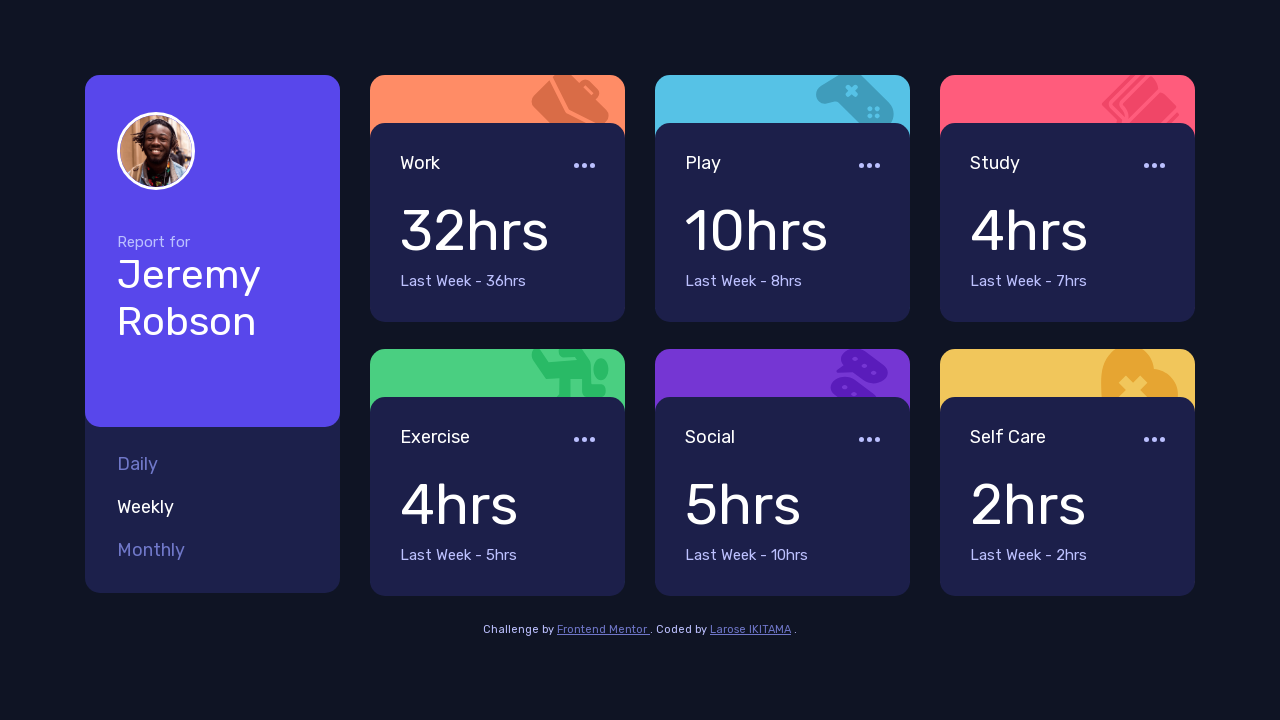

Clicked on Daily view option at (151, 464) on #daily
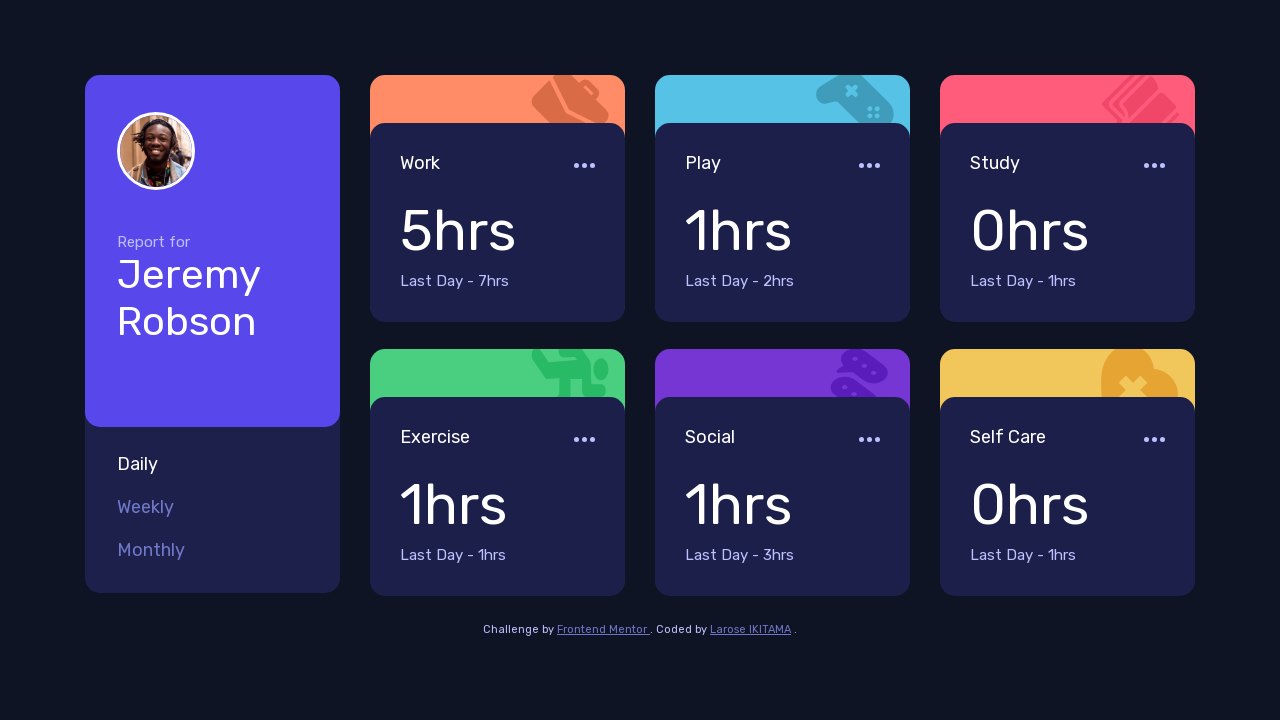

Waited for Daily view to update
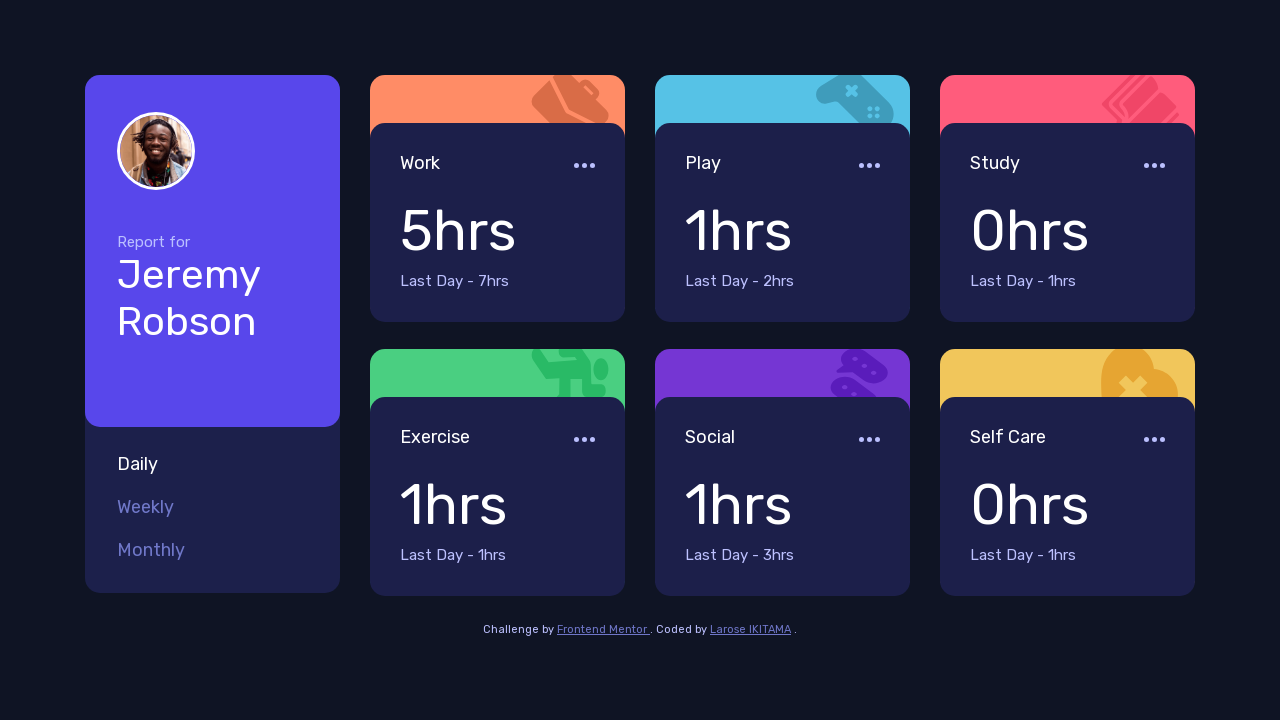

Clicked on Weekly view option at (151, 507) on #weekly
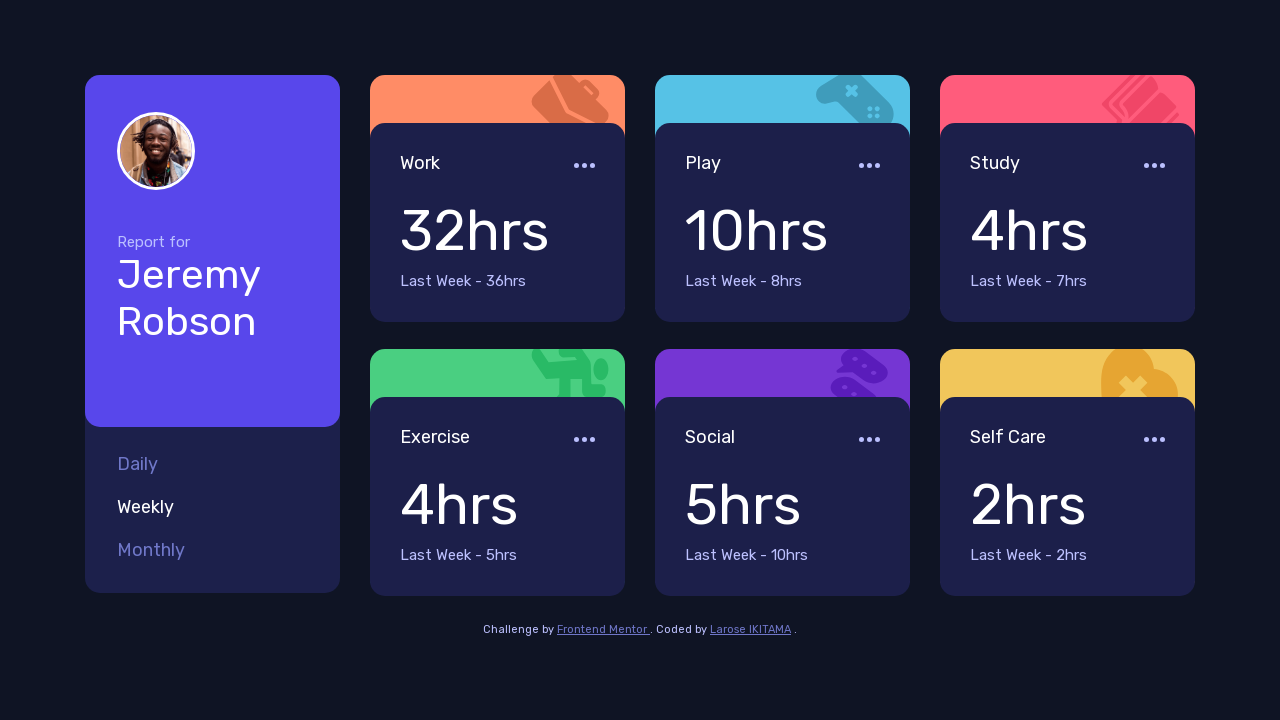

Waited for Weekly view to update
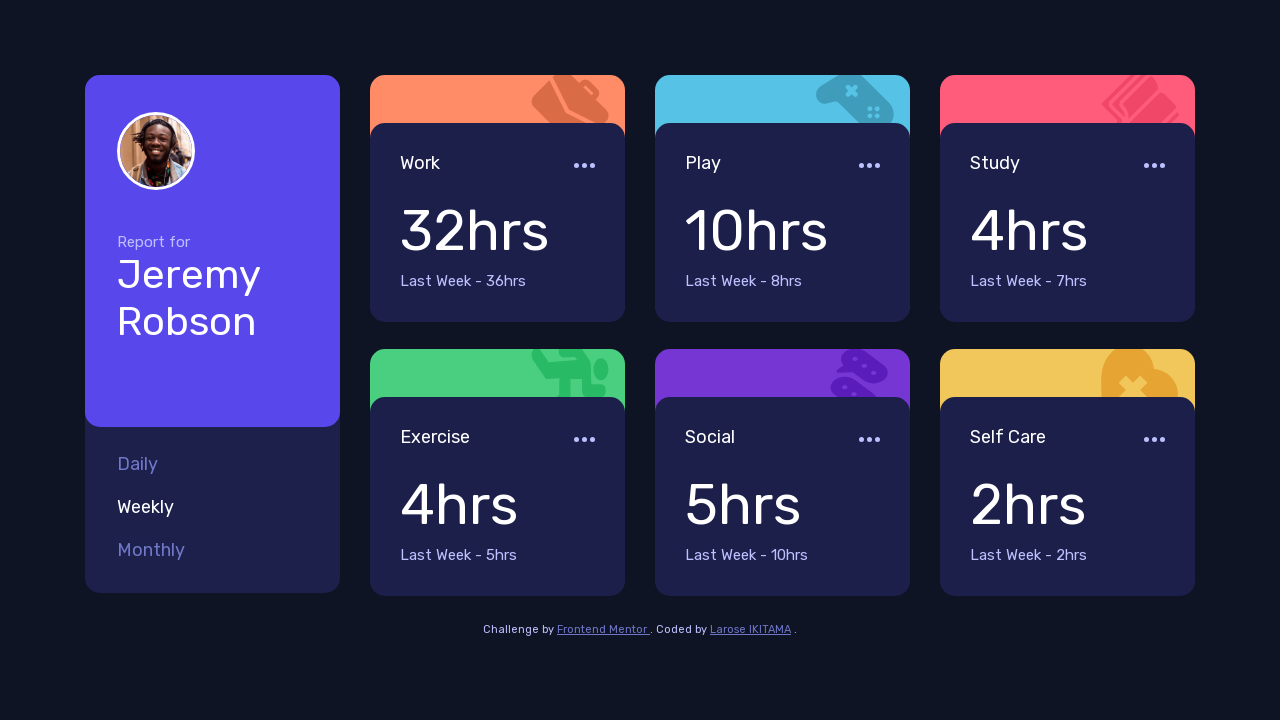

Clicked on Monthly view option at (151, 550) on #monthly
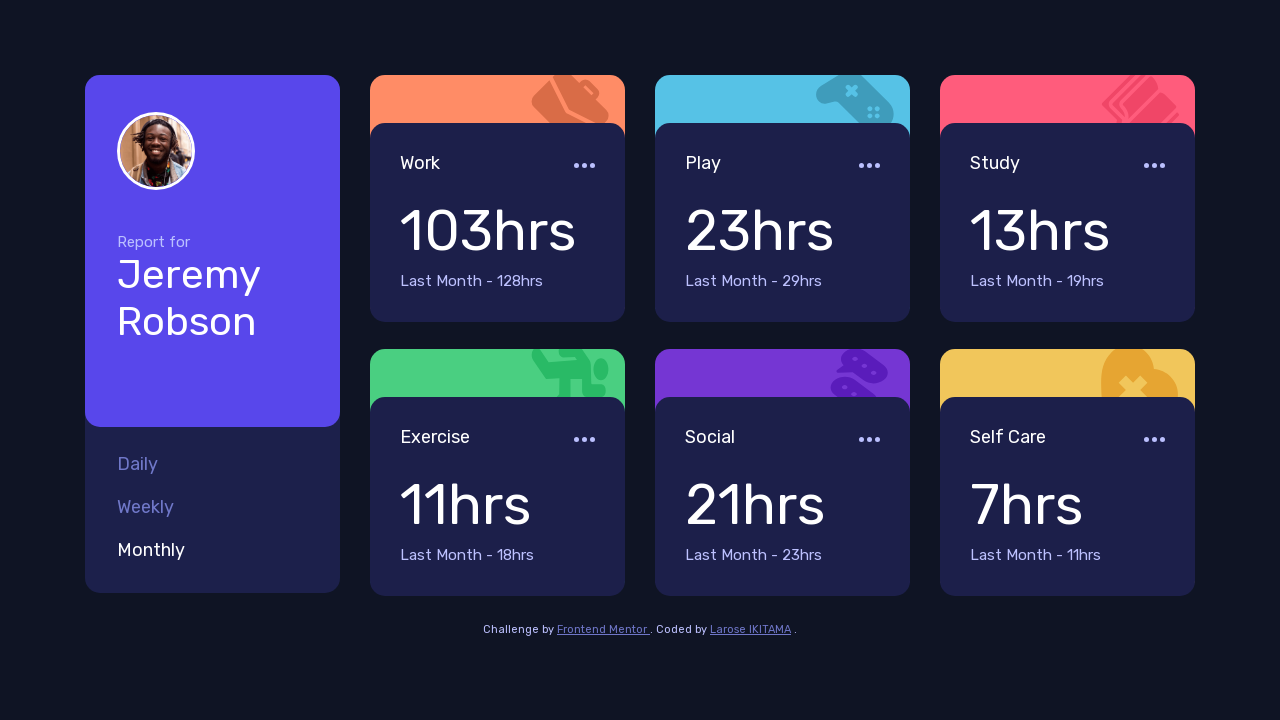

Waited for Monthly view to update
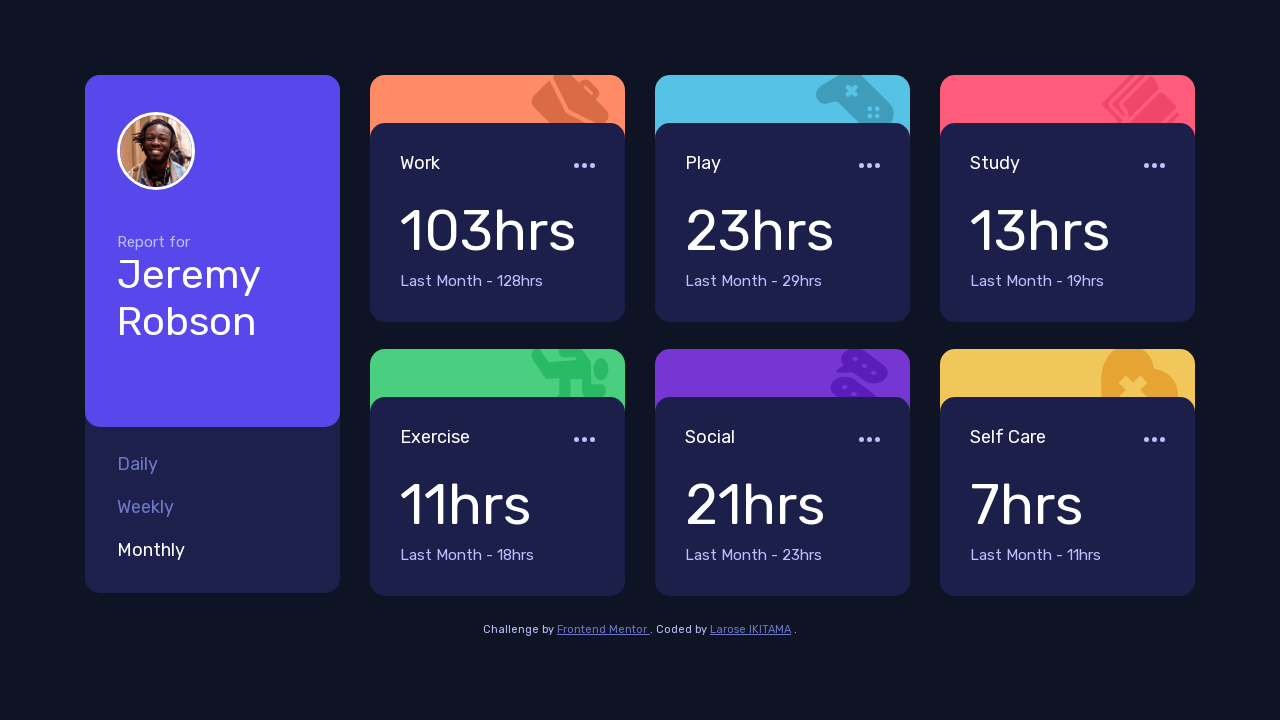

Verified that total hours element is visible in the dashboard
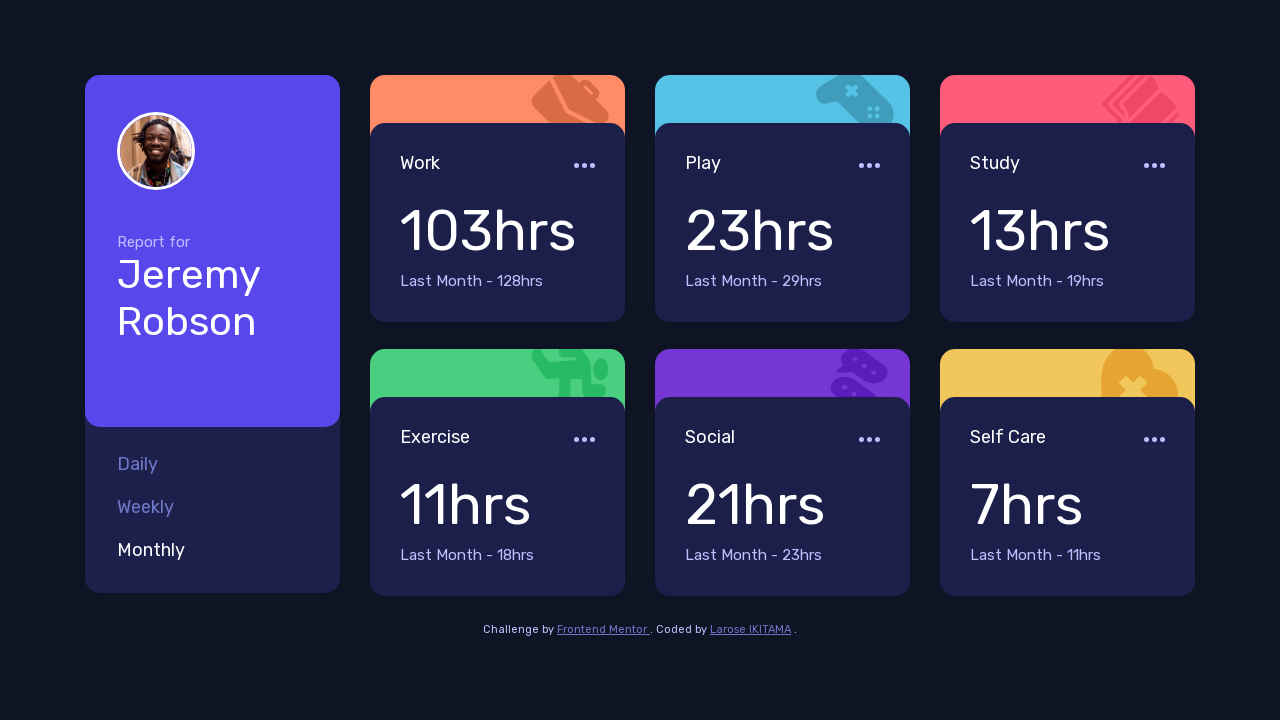

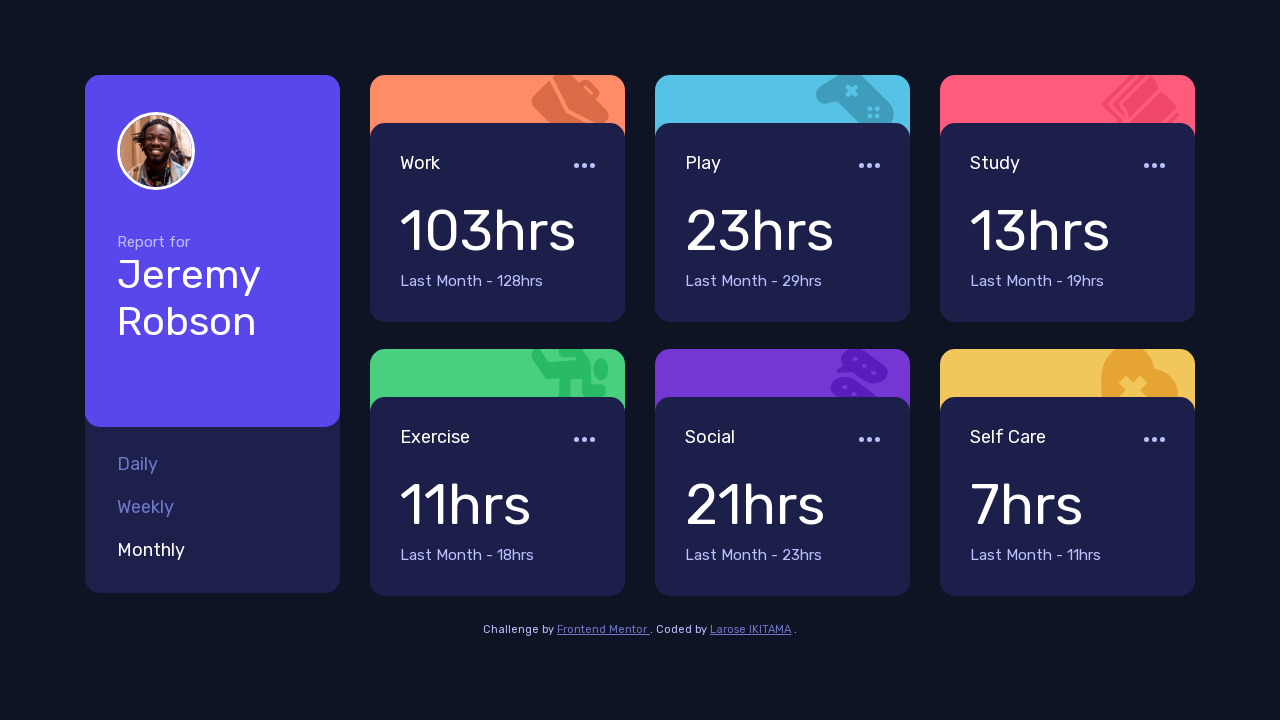